Demonstrates browser window handling by navigating to a page, retrieving page title and URL, then clicking a link that opens a new browser window/tab.

Starting URL: https://opensource-demo.orangehrmlive.com/web/index.php/auth/login

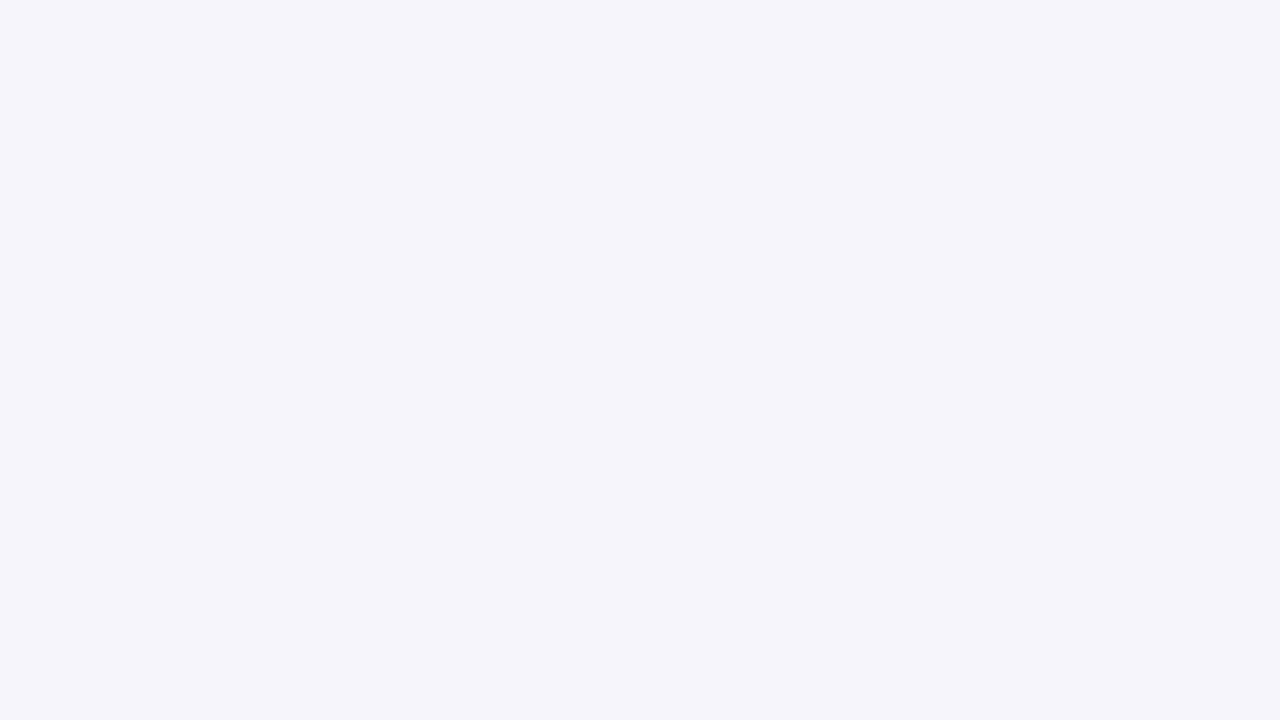

Waited for page to load (networkidle)
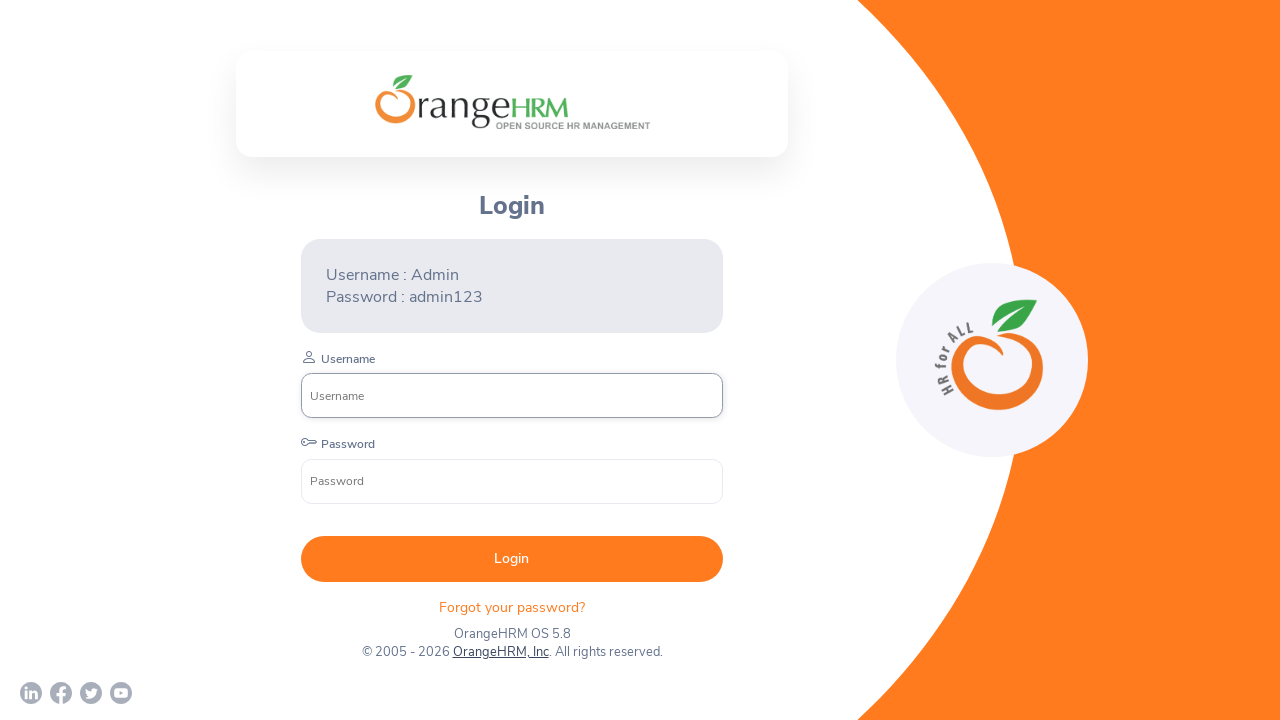

Retrieved and printed page title
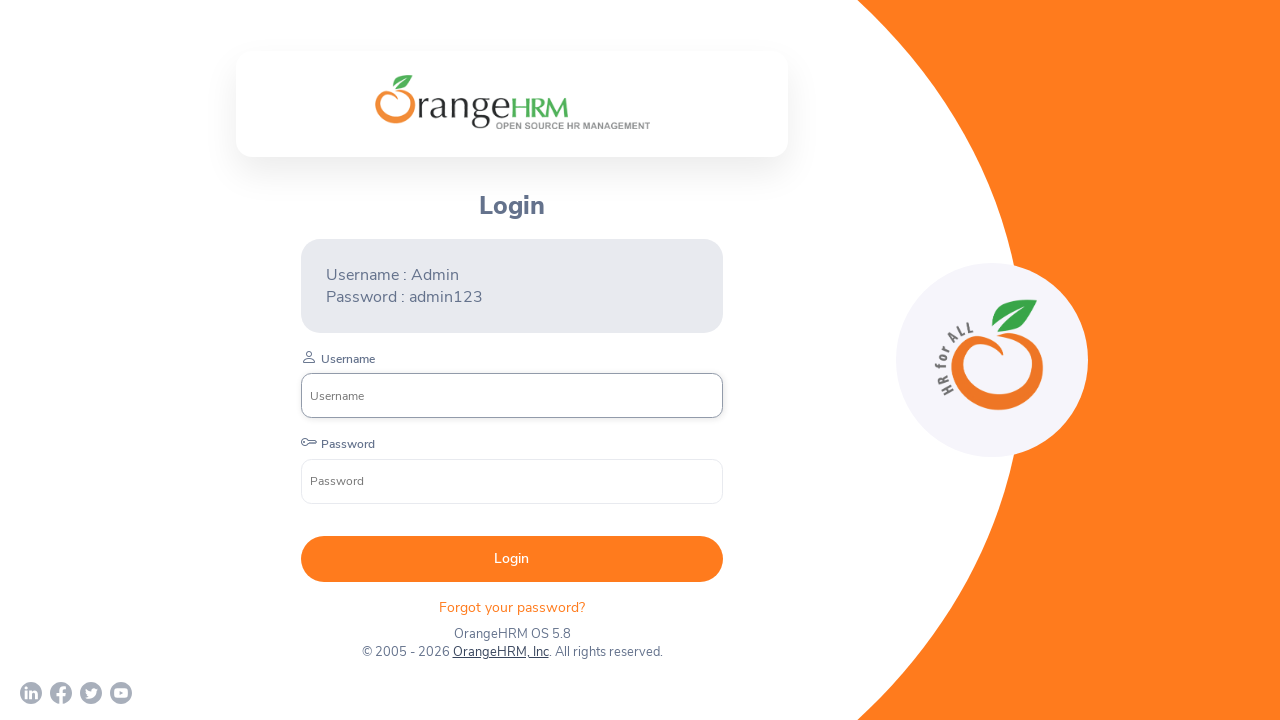

Retrieved and printed page URL
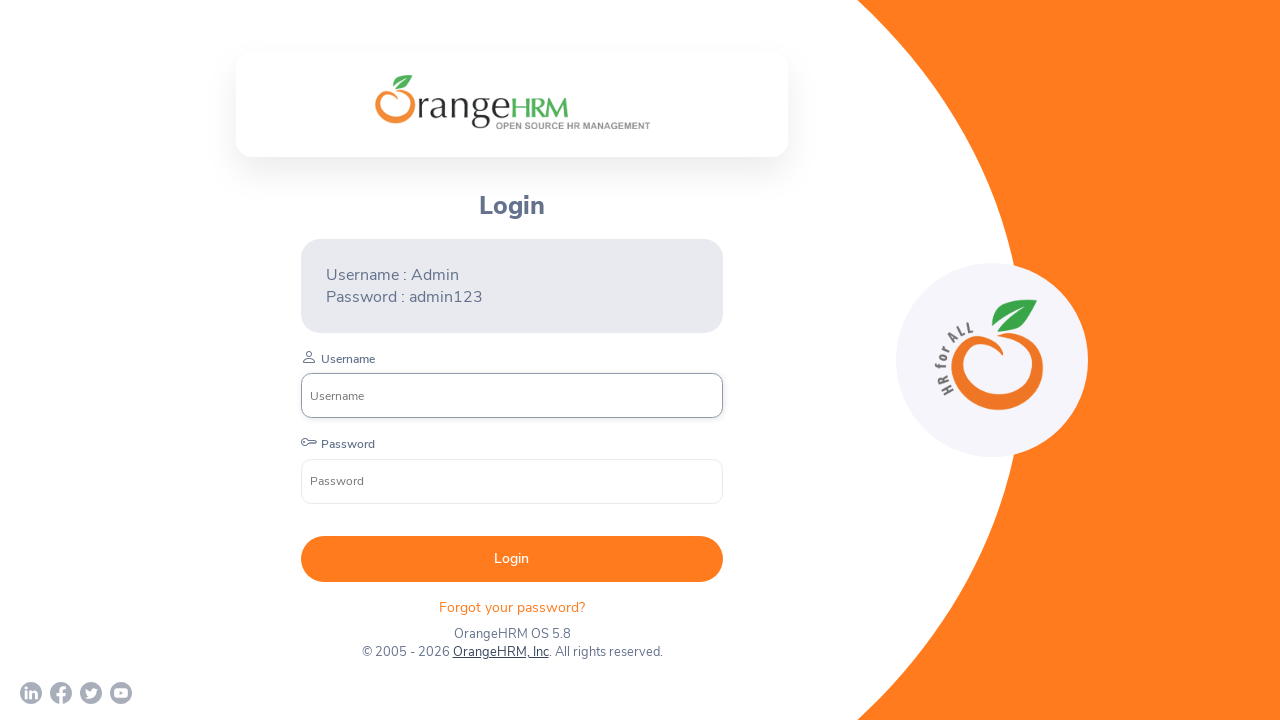

Clicked OrangeHRM, Inc link to open new window at (500, 652) on text=OrangeHRM, Inc
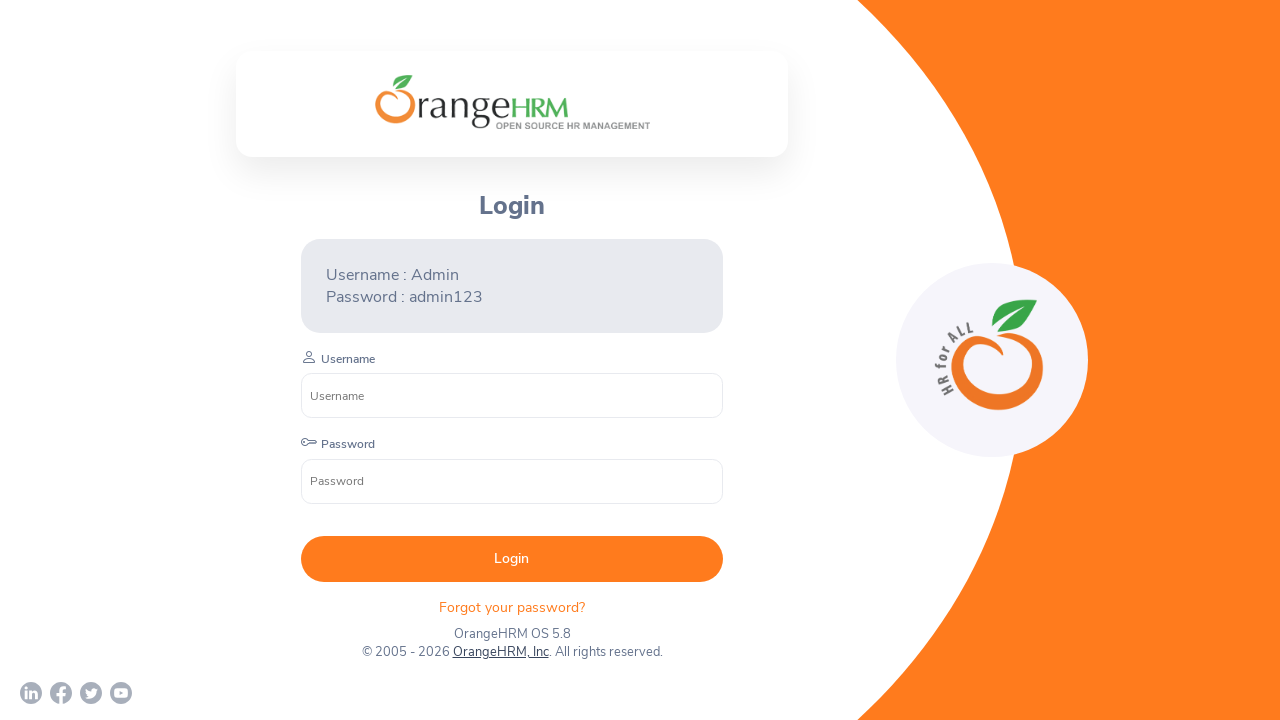

Captured new page/window that was opened
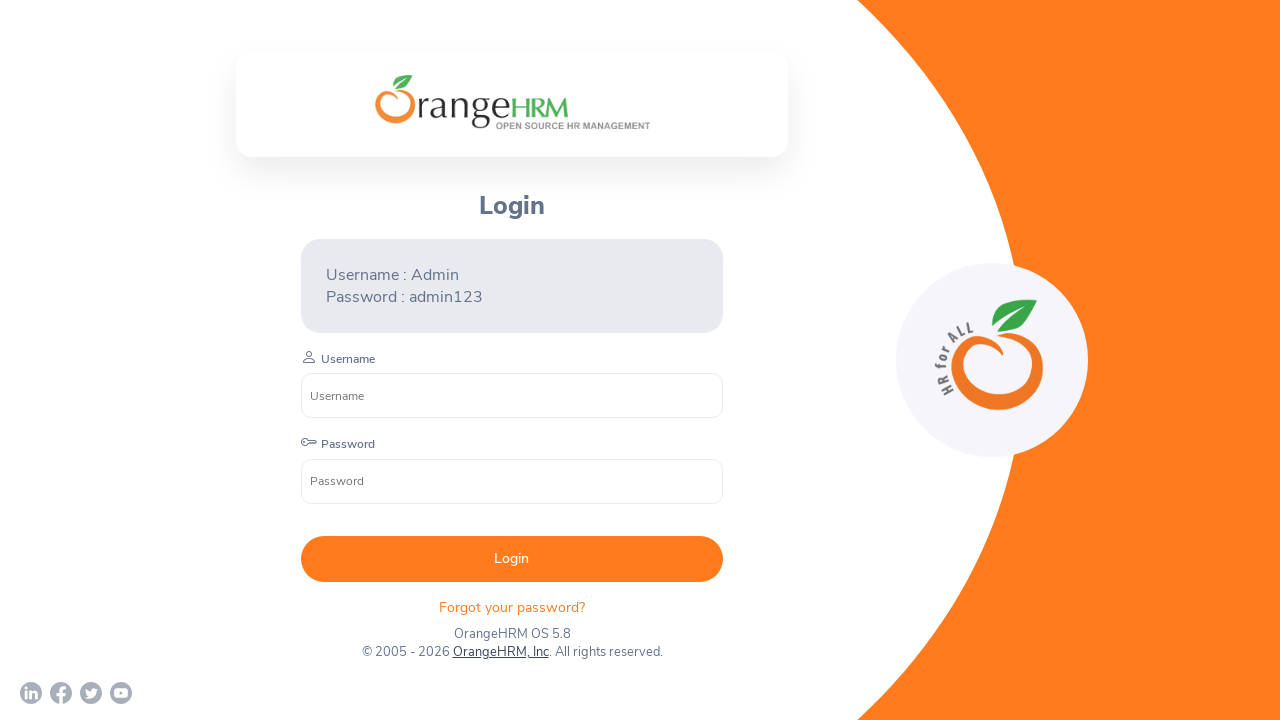

Waited for new page to load
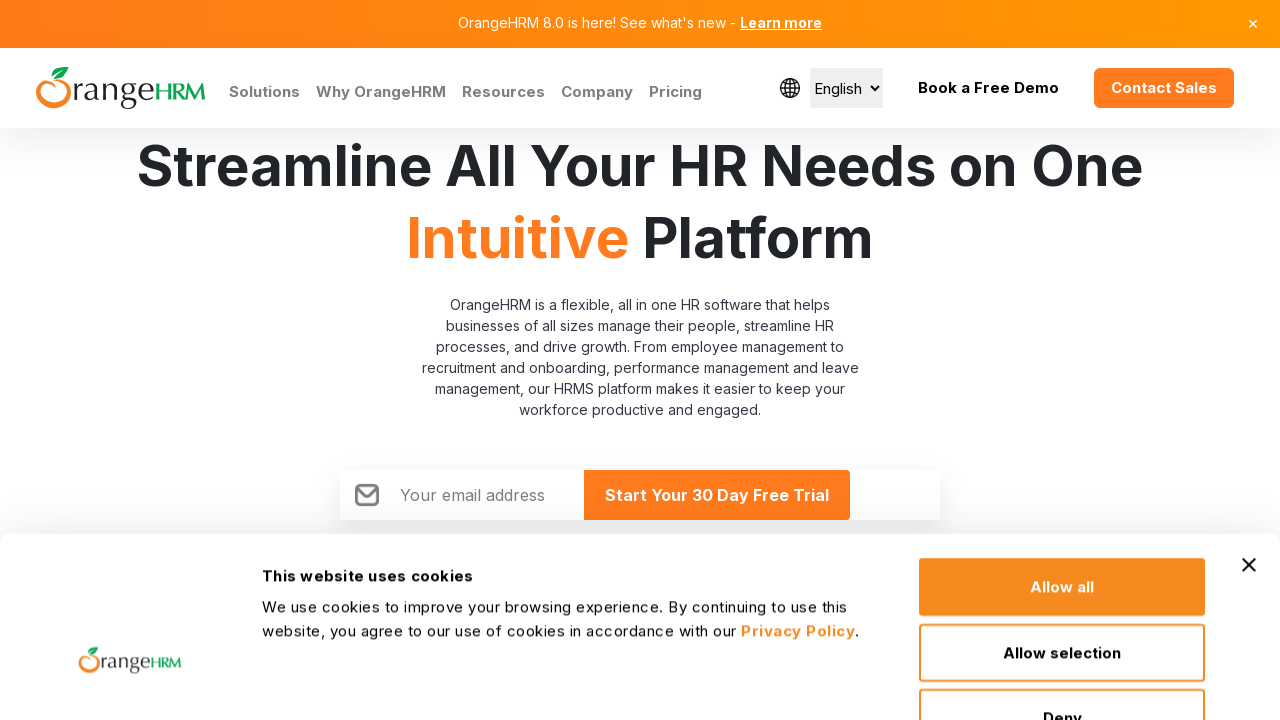

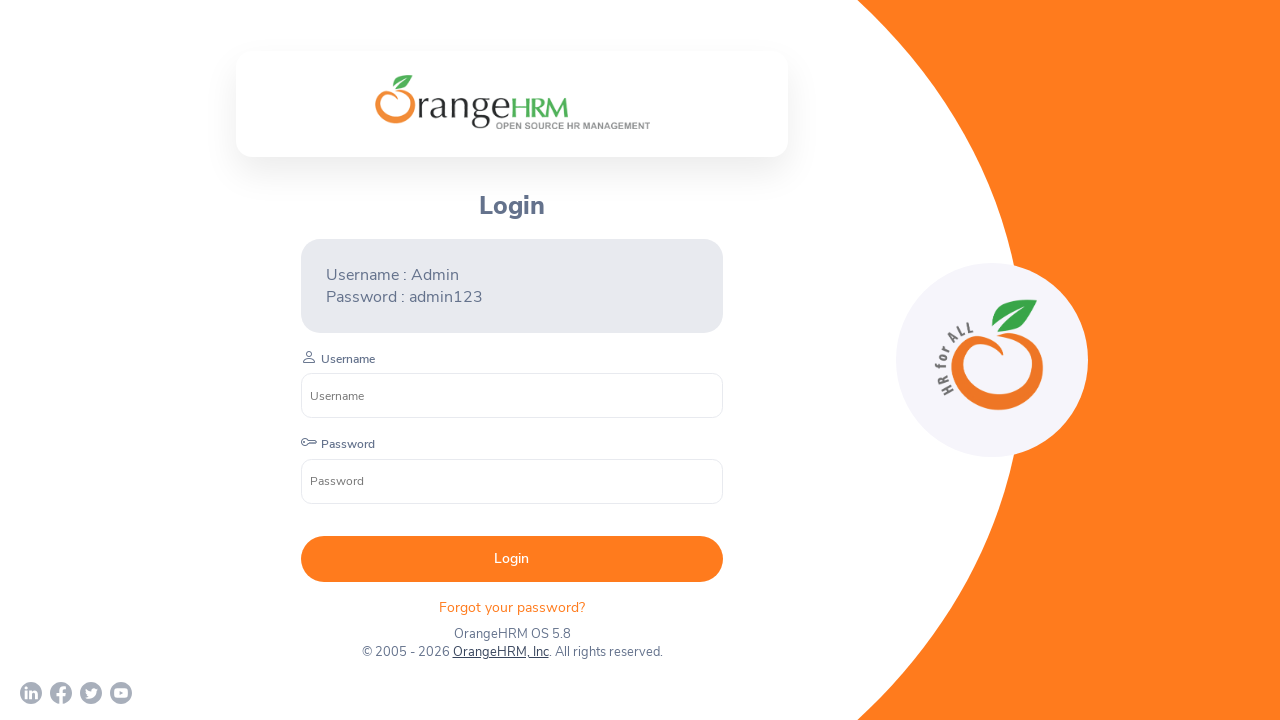